Navigates to the FIA Formula E official website and verifies the page loads successfully by checking for page content.

Starting URL: https://www.fiaformulae.com/

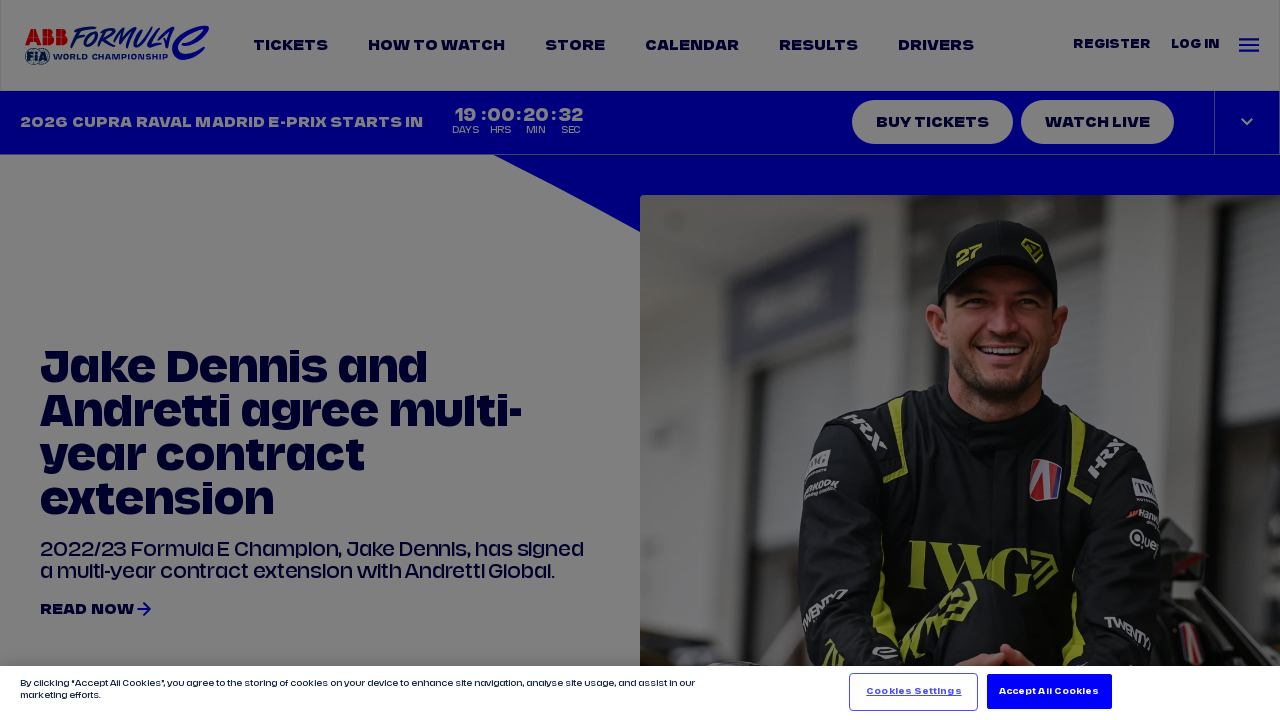

Waited for page to reach domcontentloaded state
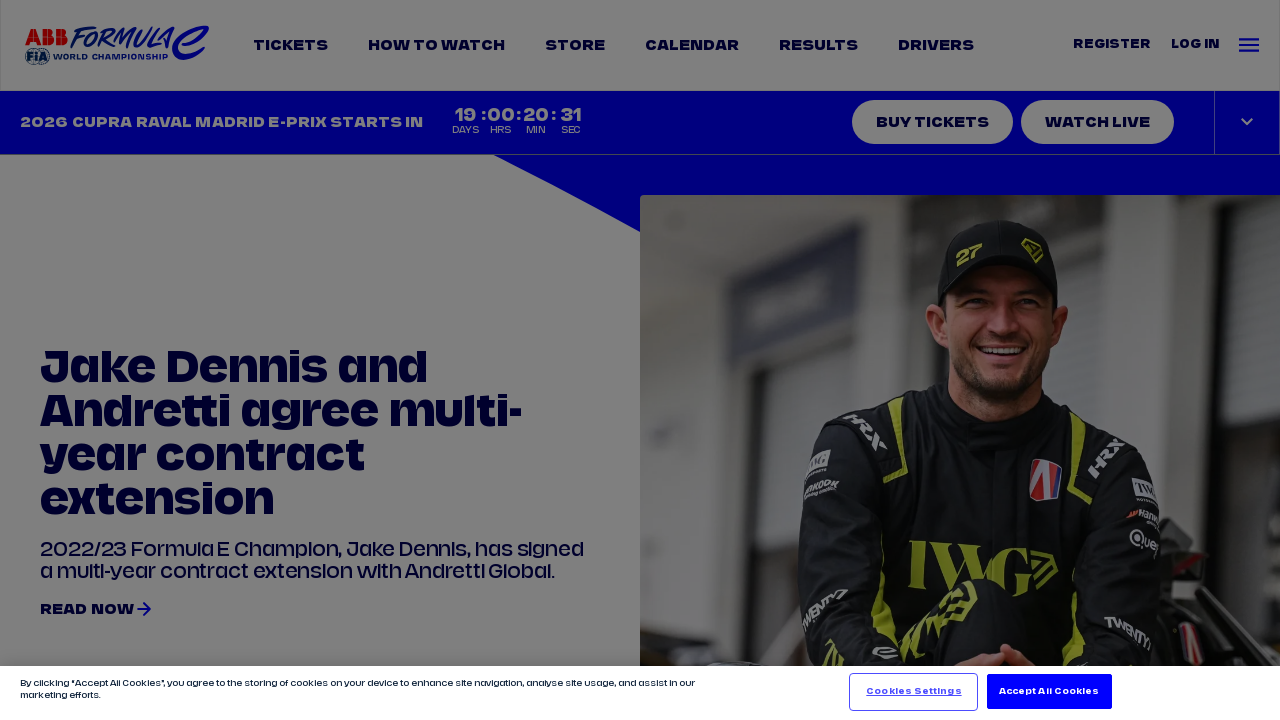

Verified page title contains 'Formula E'
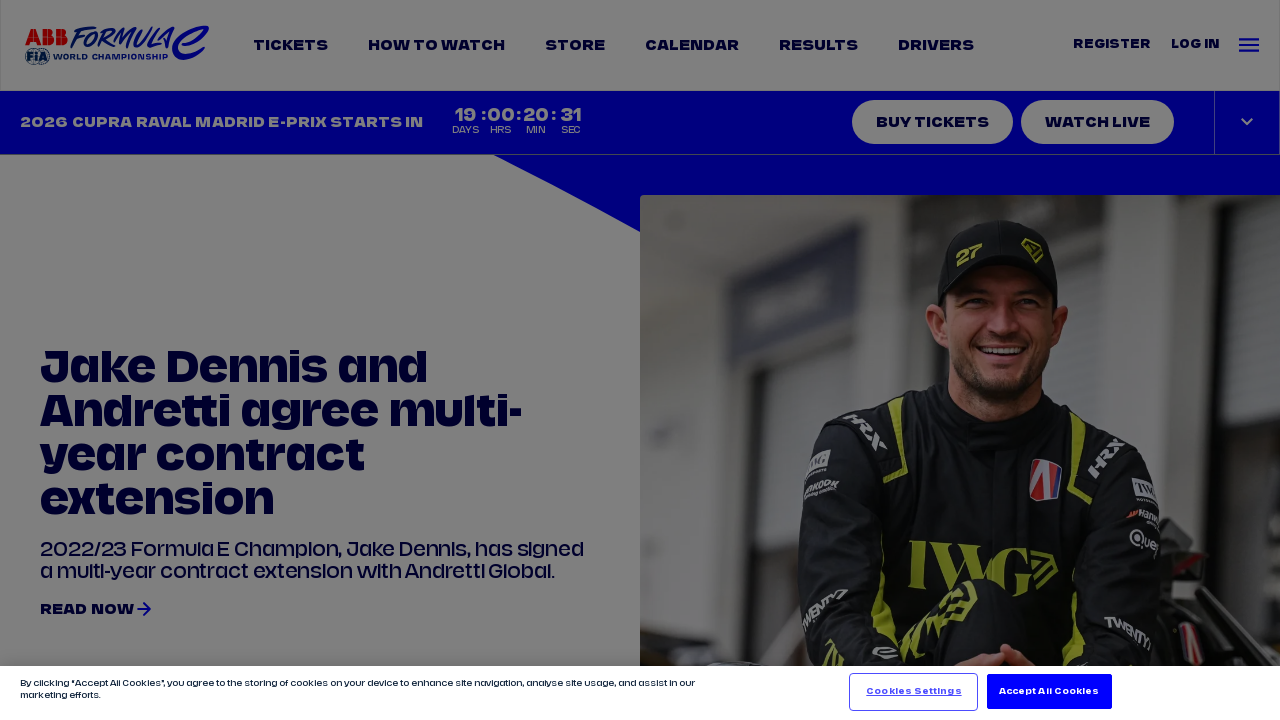

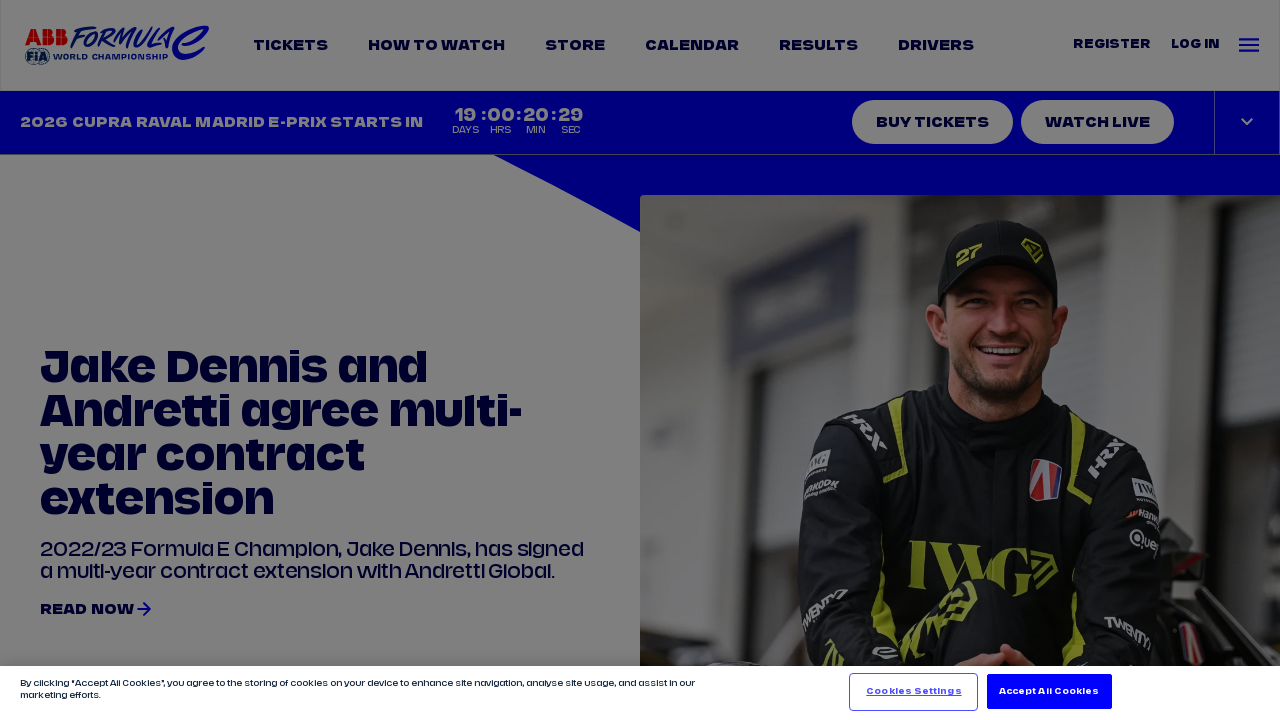